Tests button functionality on a demo page by finding items associated with a specific name and clicking their corresponding cart buttons, then verifying the button text changes.

Starting URL: https://www.cnarios.com/concepts/button#try-it-yourself

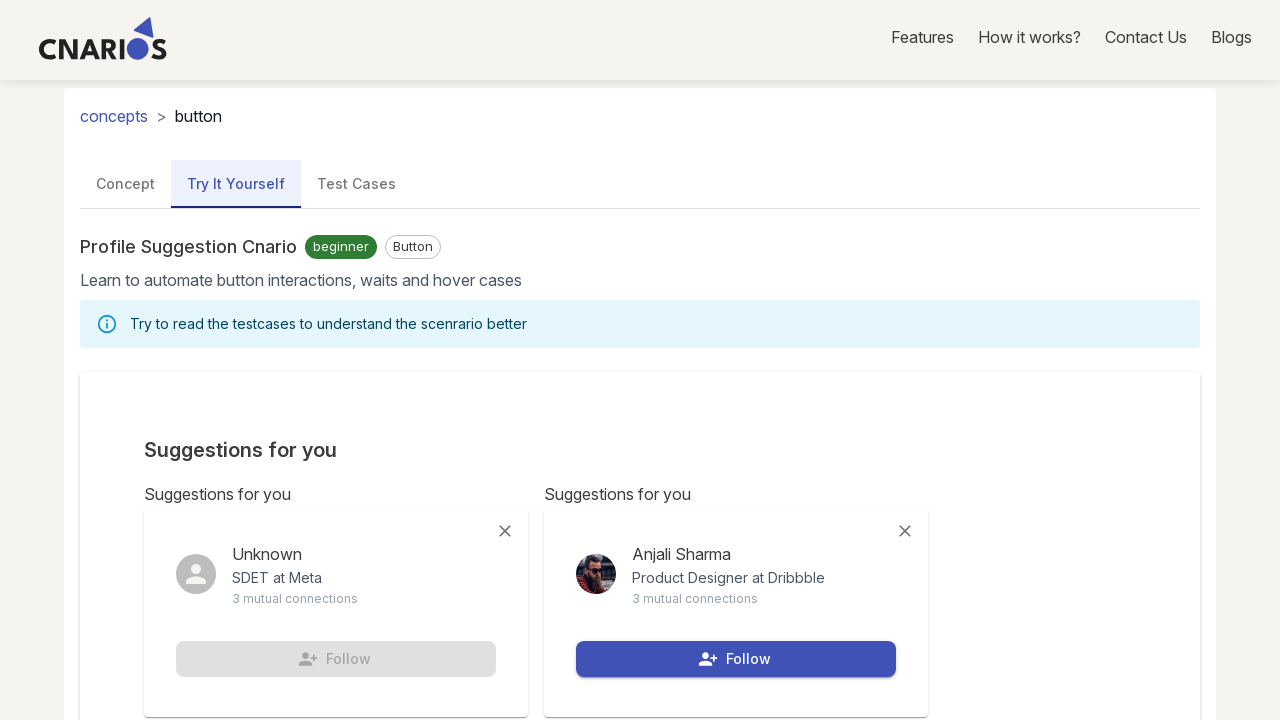

Waited for list items to be visible
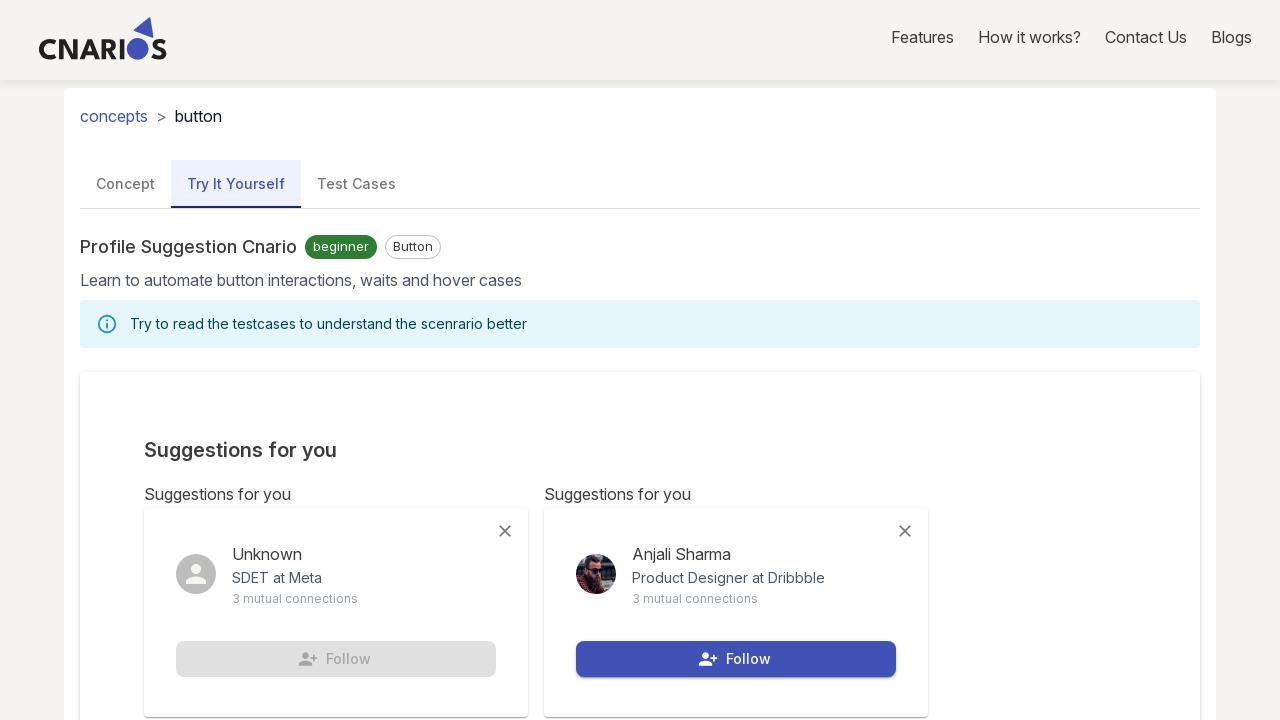

Retrieved all name elements from the list
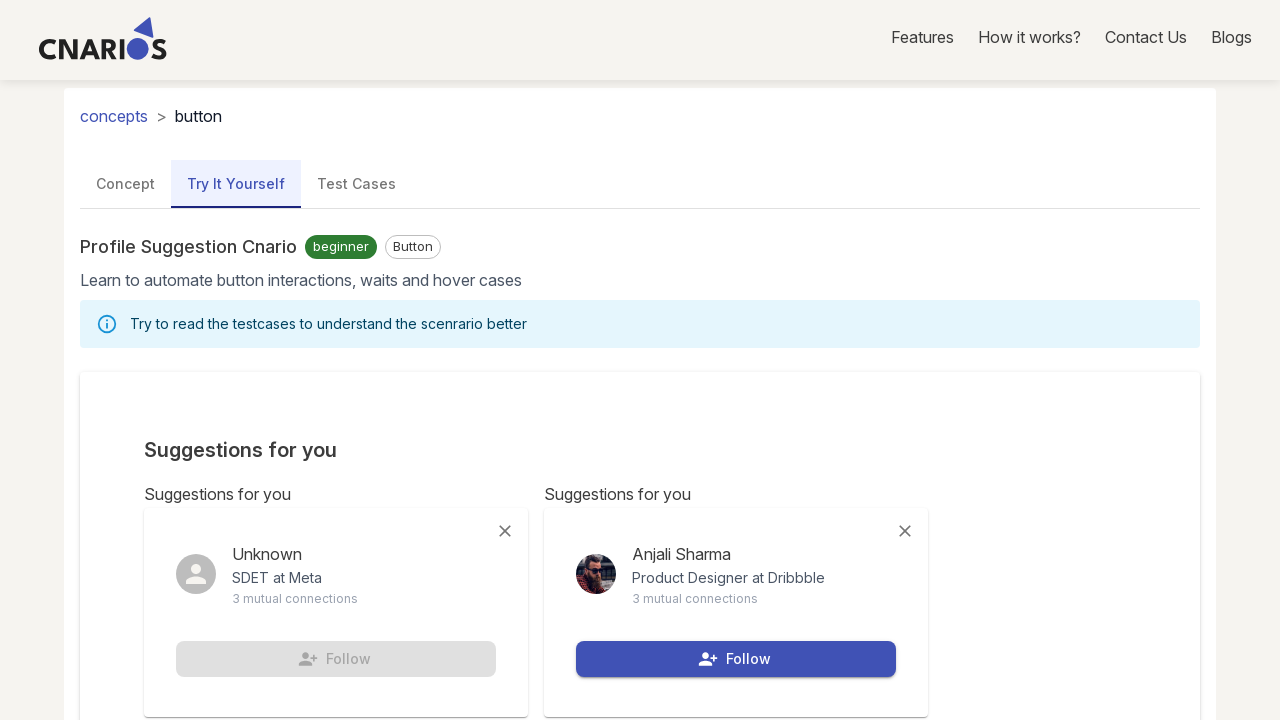

Retrieved all cart buttons from the list
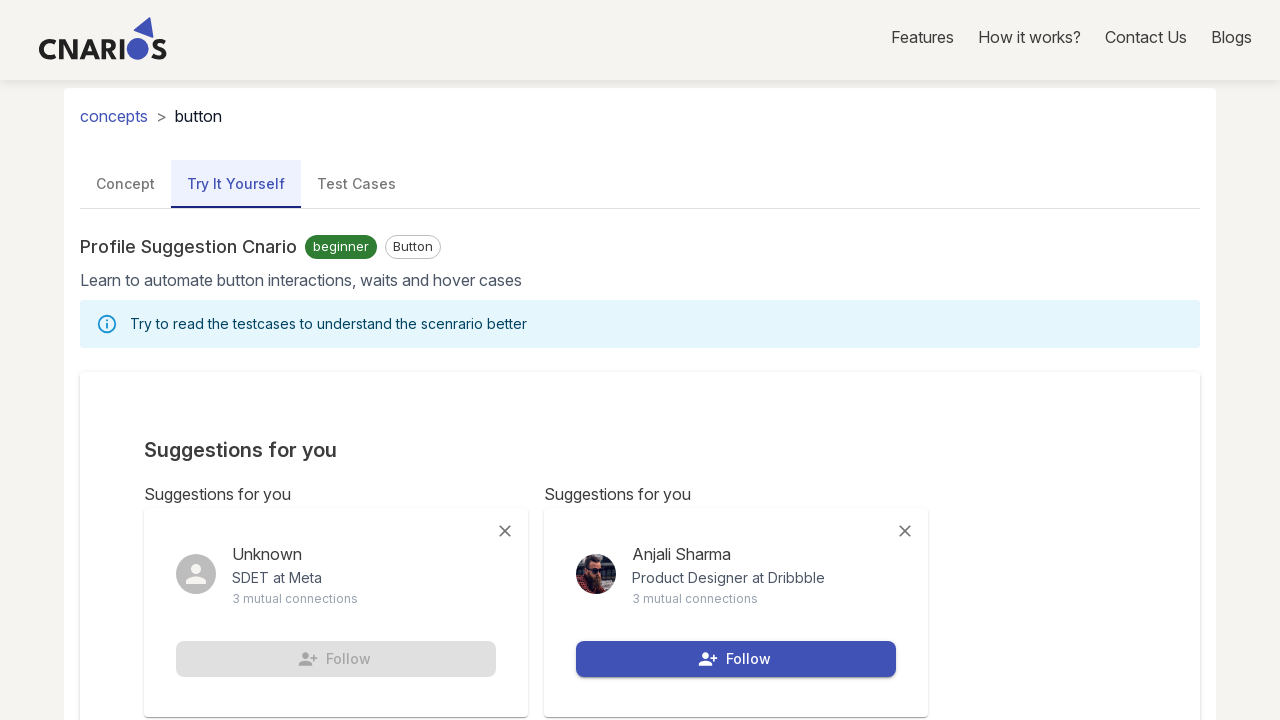

Clicked cart button for 'Anjali Sharma' at (736, 659) on .css-12nllm1 .css-15q2cw4 button >> nth=1
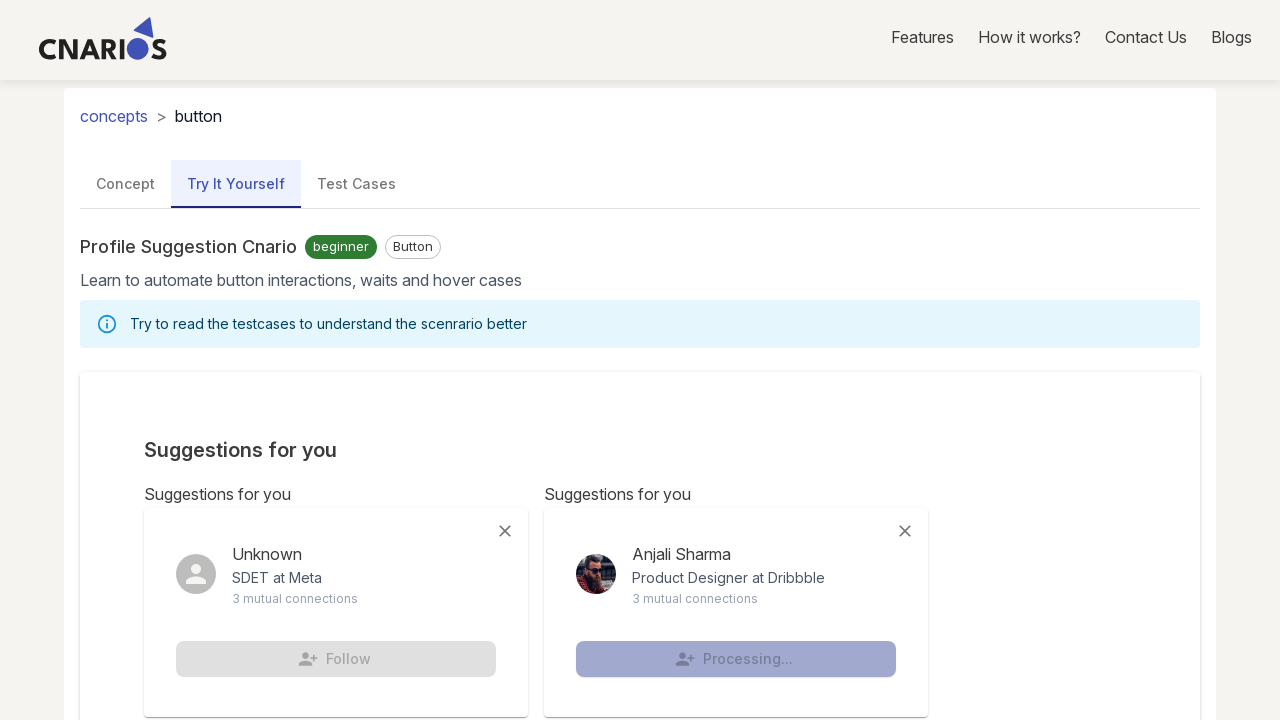

Verified cart button is visible after click
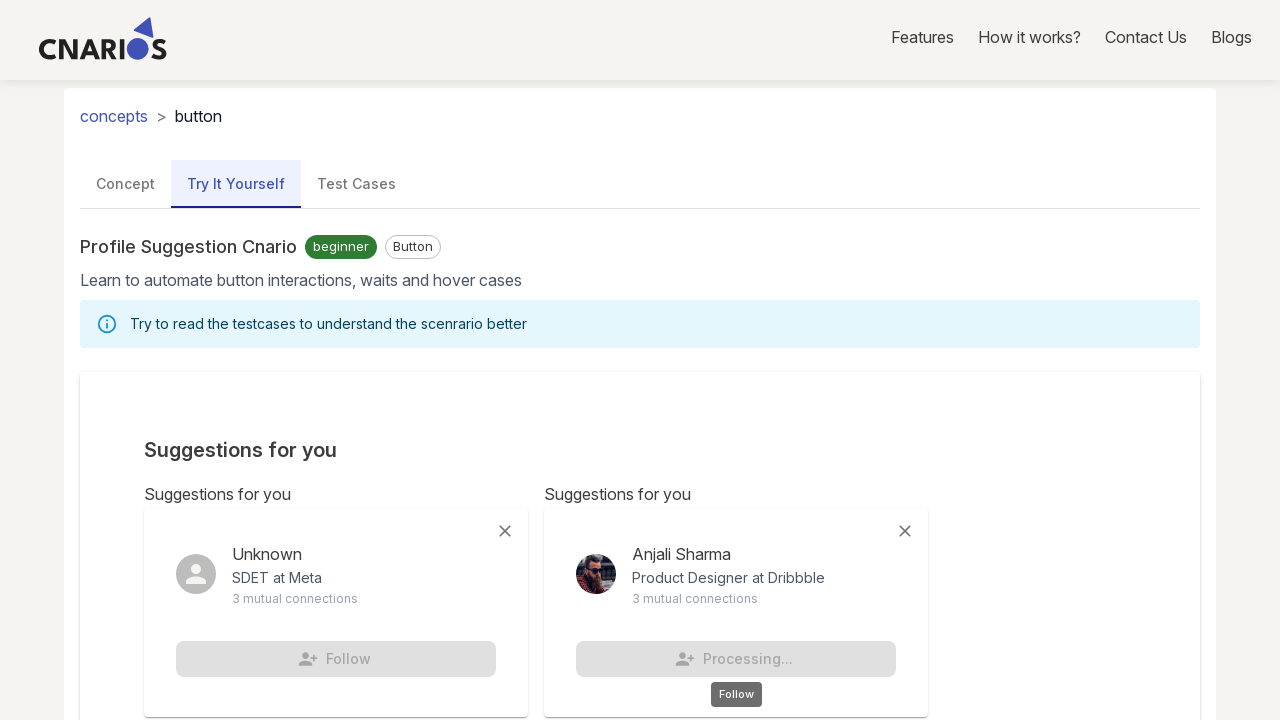

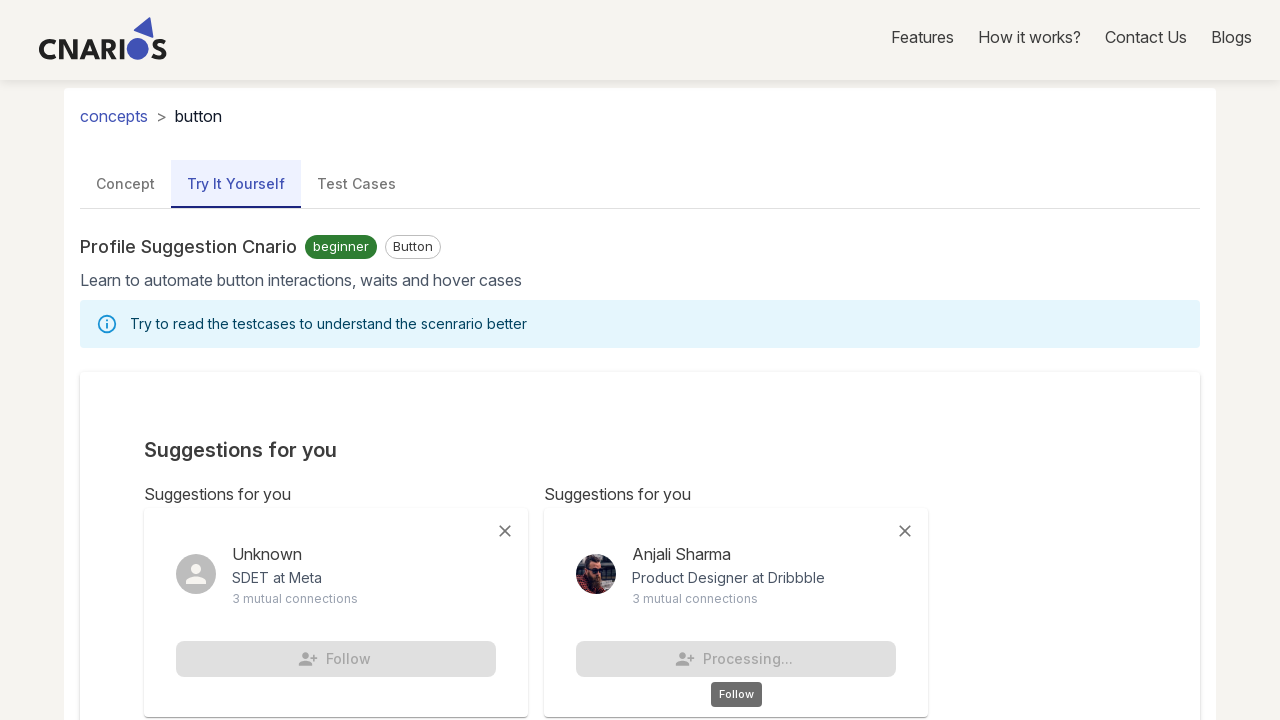